Solves a mathematical captcha by extracting a value from an image attribute, calculating the result, and submitting the form with checkbox selections

Starting URL: http://suninjuly.github.io/get_attribute.html

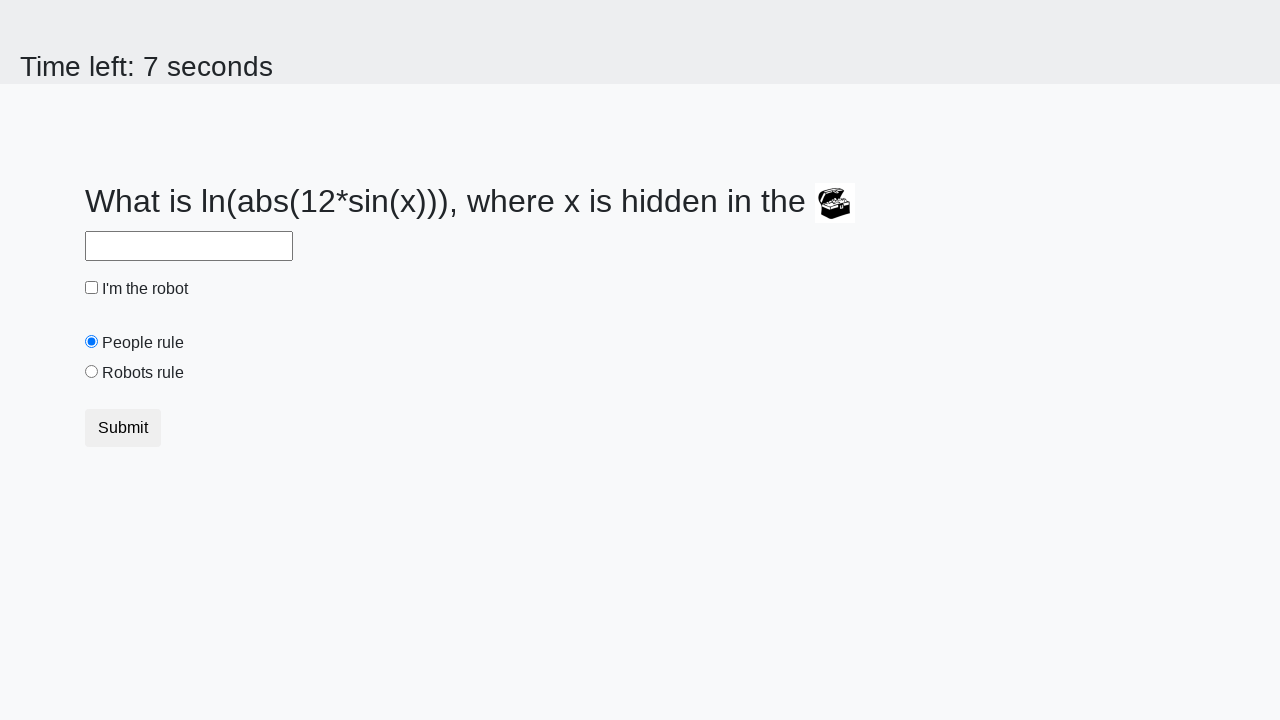

Located the image element with valuex attribute
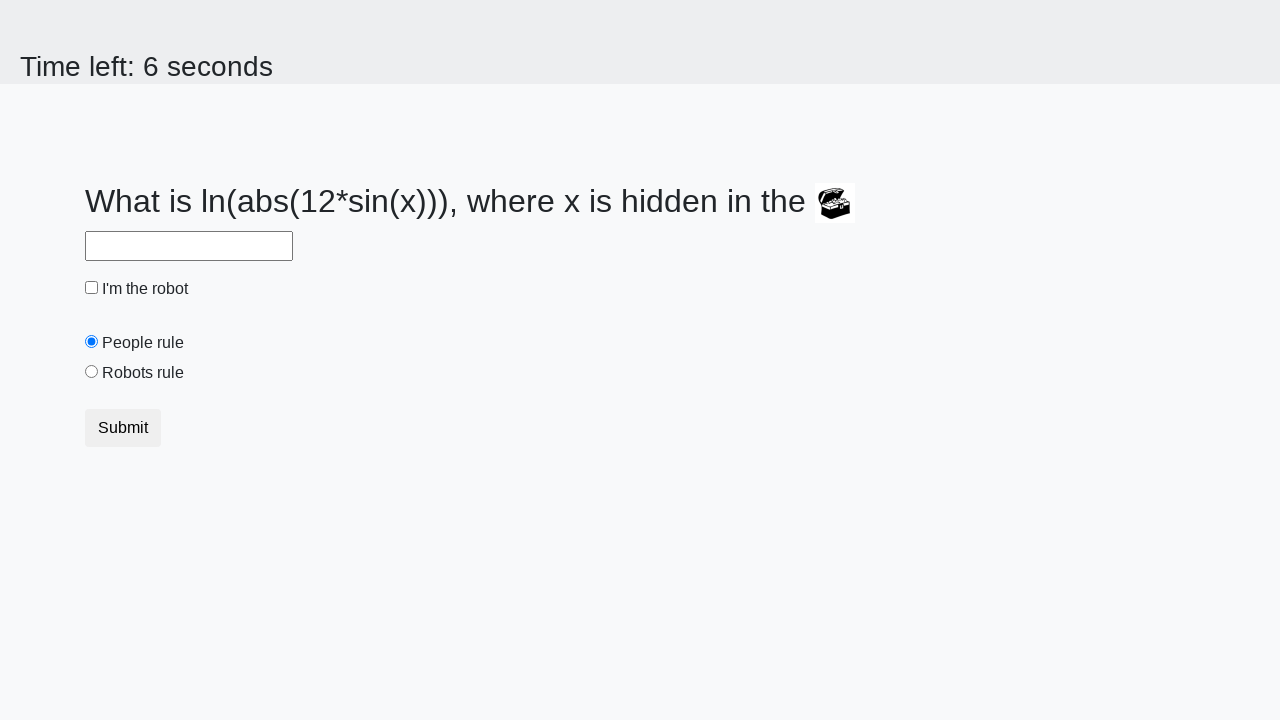

Extracted valuex attribute from image: 103
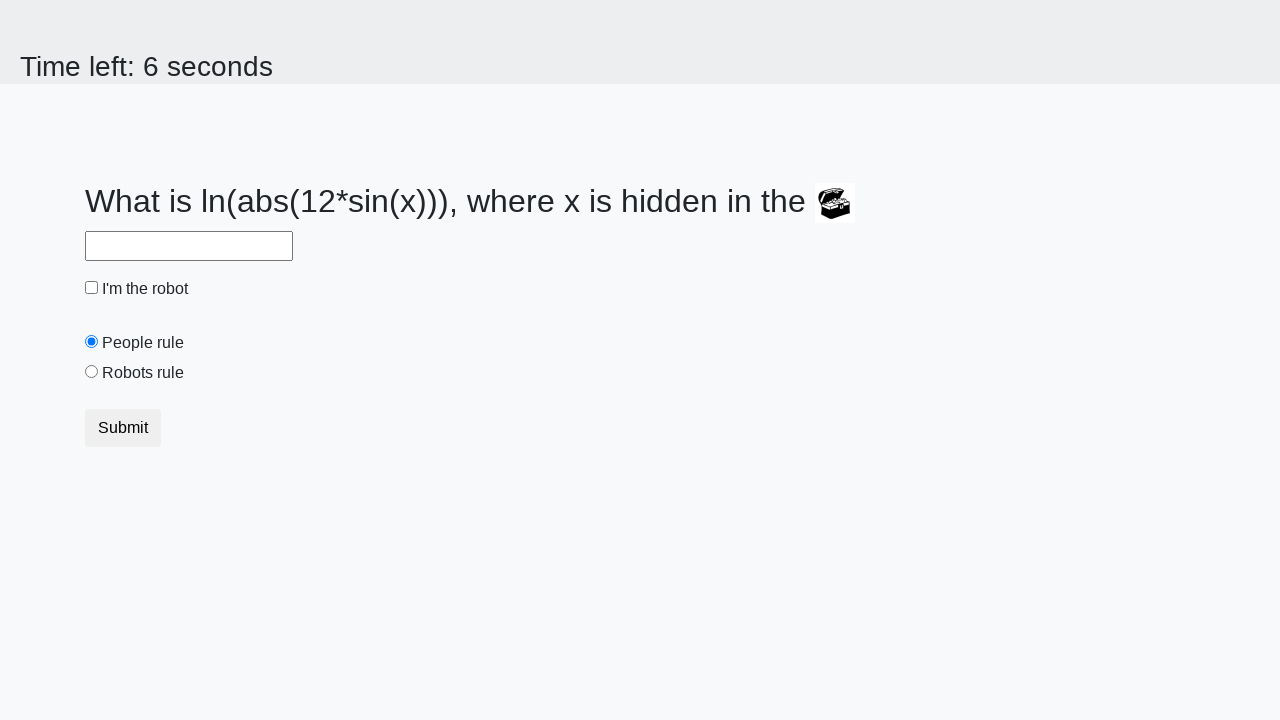

Calculated mathematical captcha result: 2.0116796413407005
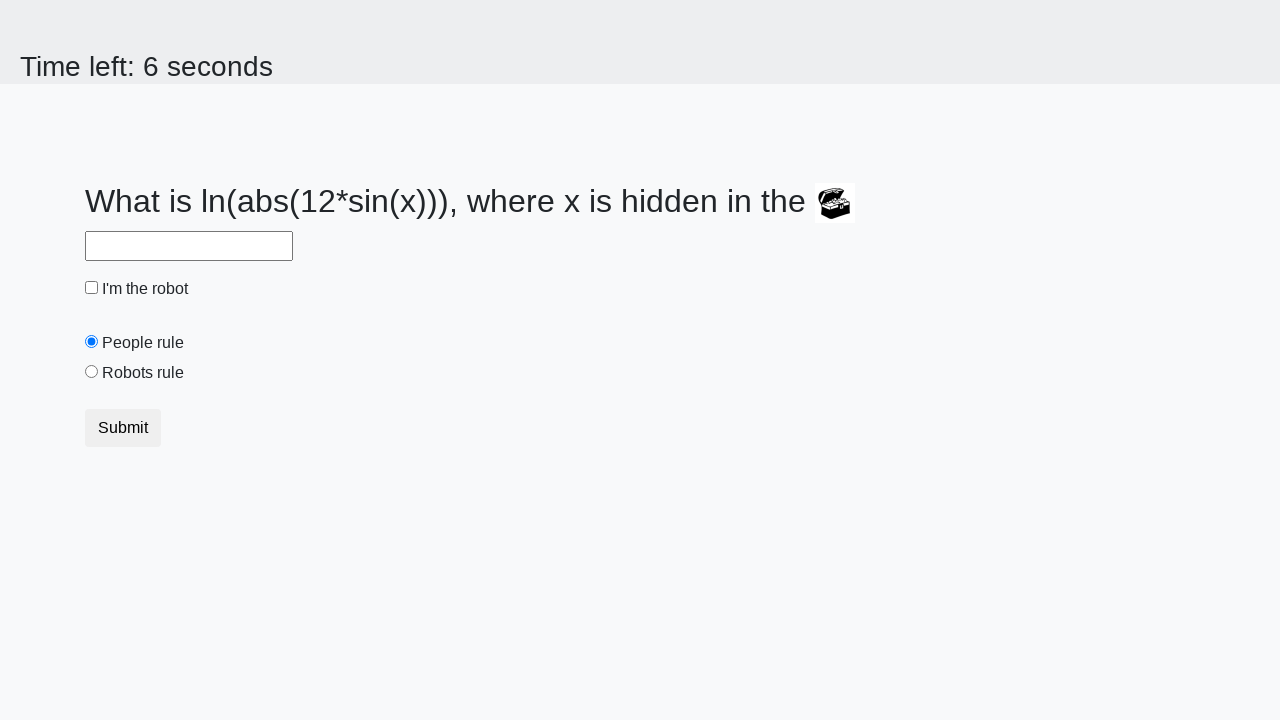

Filled answer field with calculated value: 2.0116796413407005 on input#answer
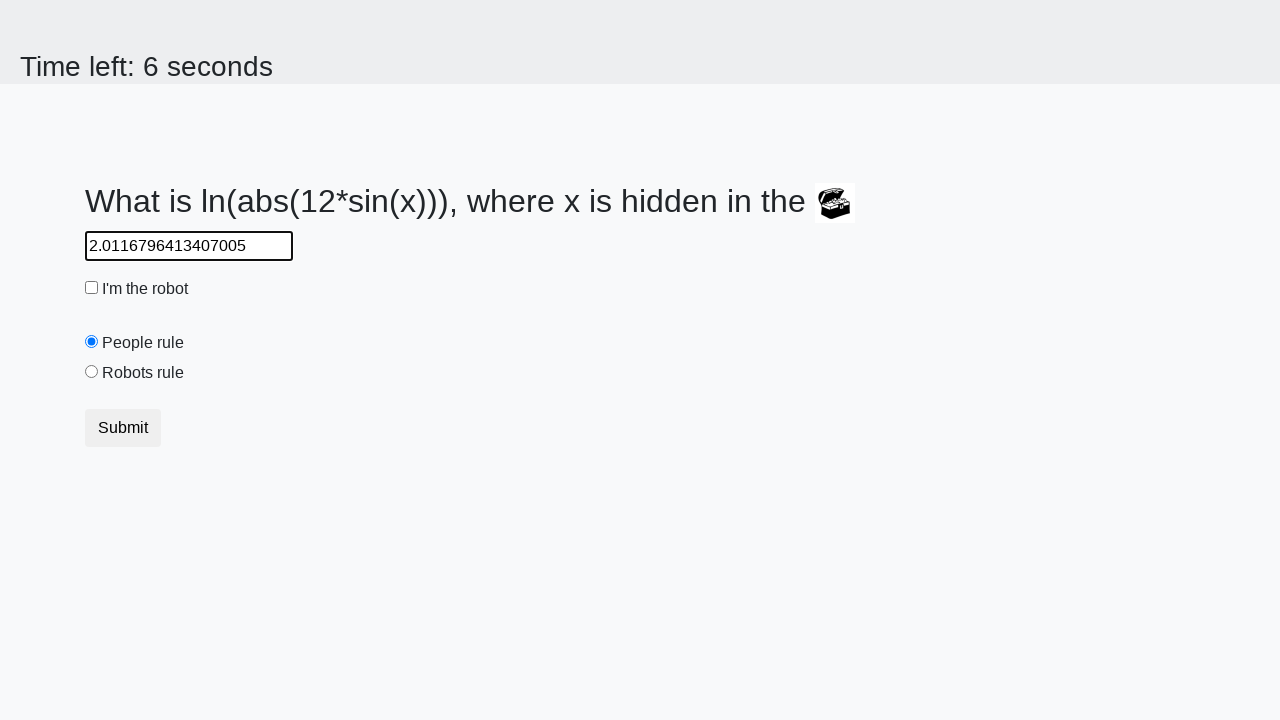

Checked the robot checkbox at (92, 288) on input#robotCheckbox
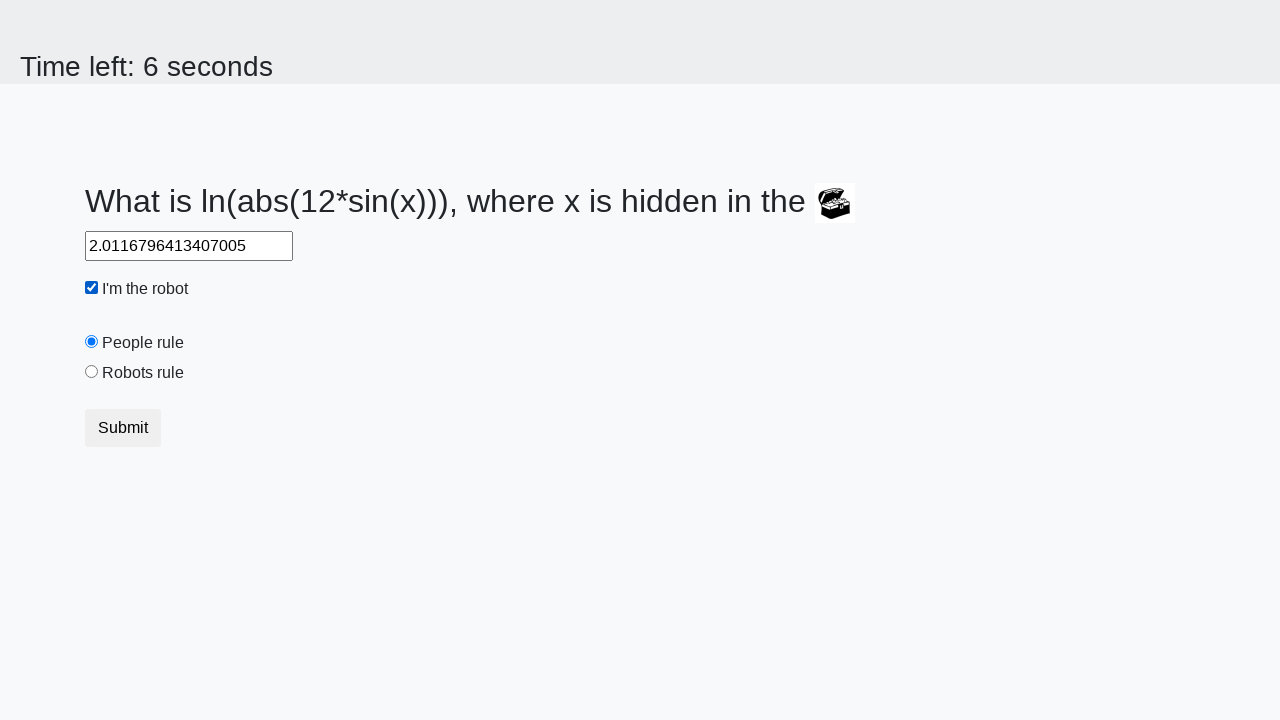

Selected the robots rule radio button at (92, 372) on input#robotsRule
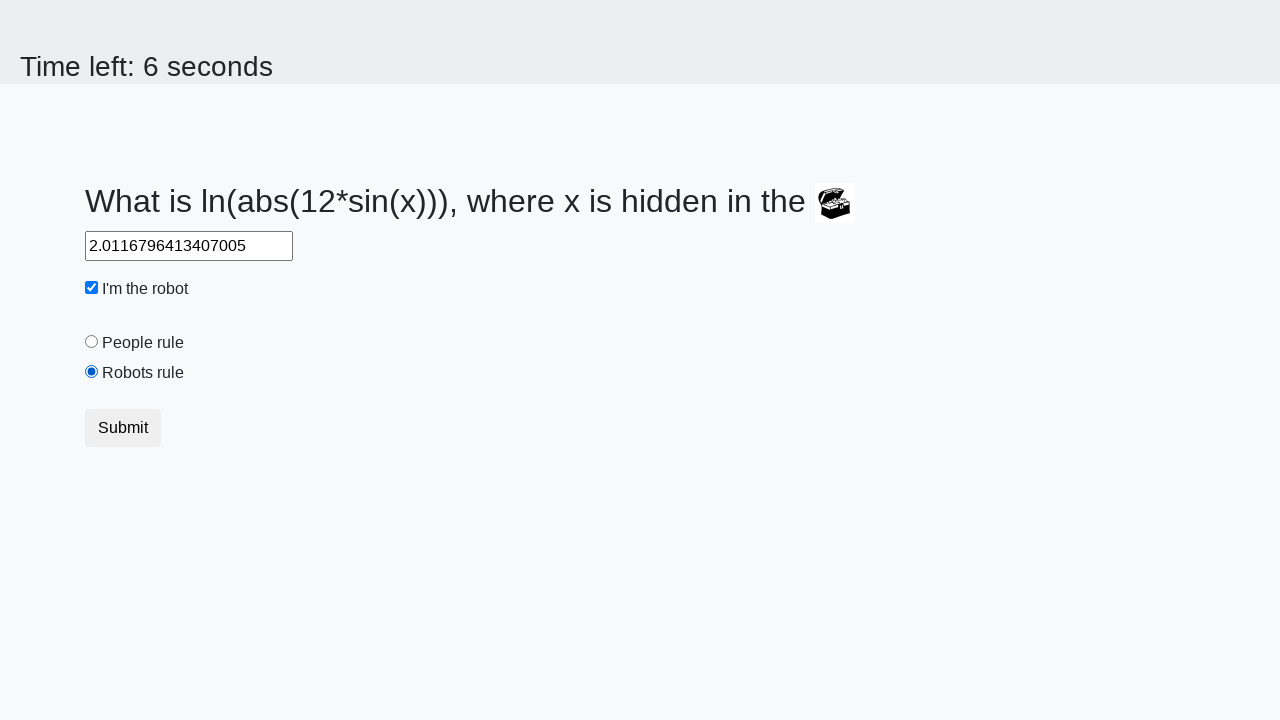

Clicked the submit button to complete the form at (123, 428) on button.btn
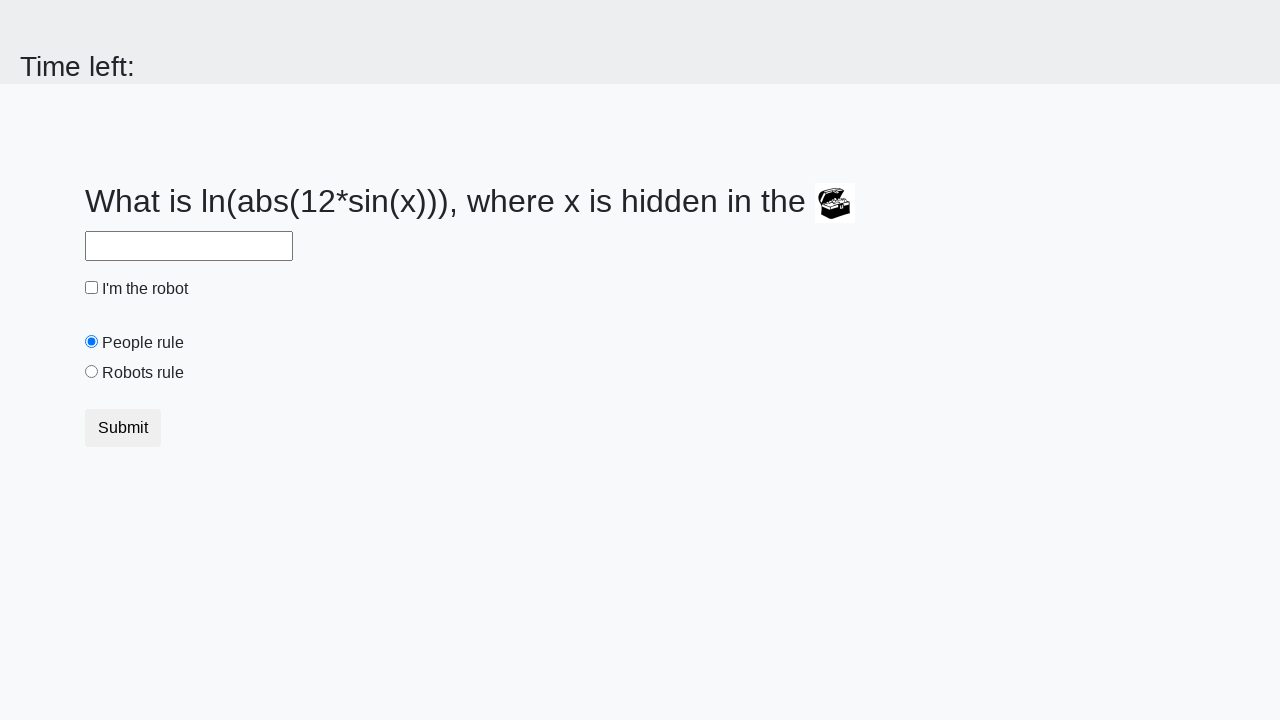

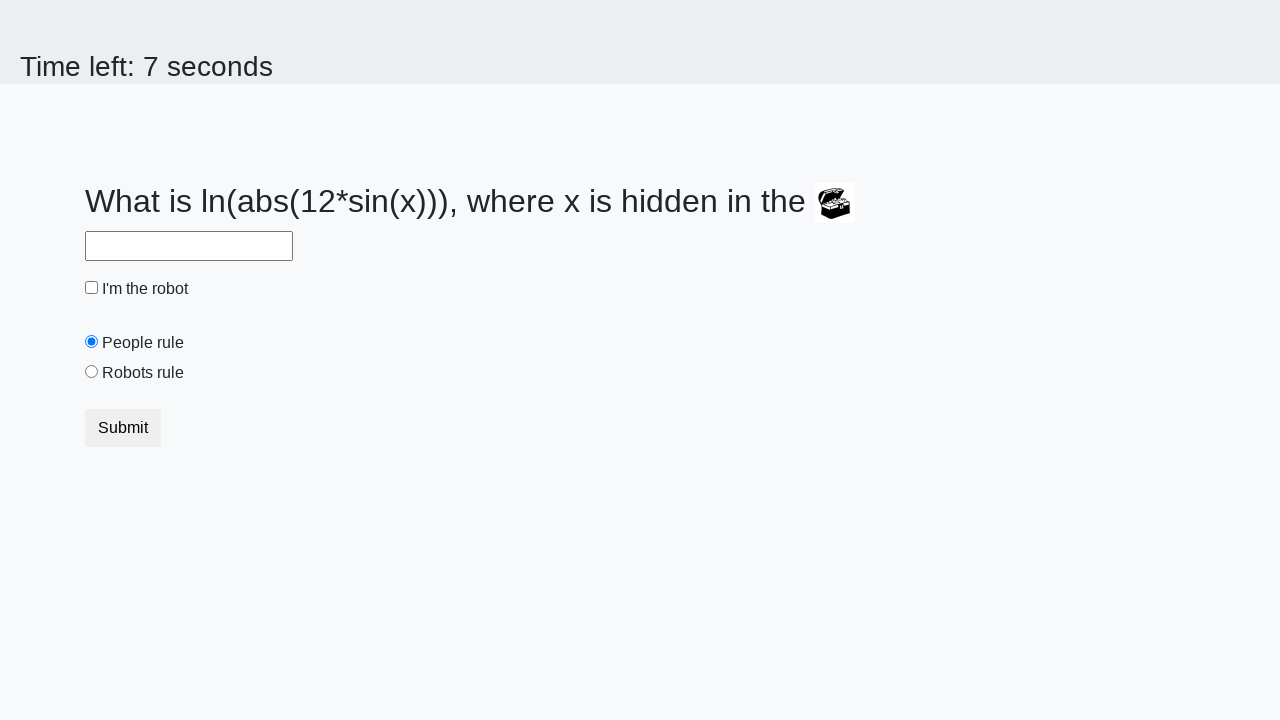